Tests a registration form by filling in various form fields including username, email, gender, hobbies, country, interests, date of birth, file upload, biography, newsletter checkbox, rating, and submitting the form.

Starting URL: https://material.playwrightvn.com/

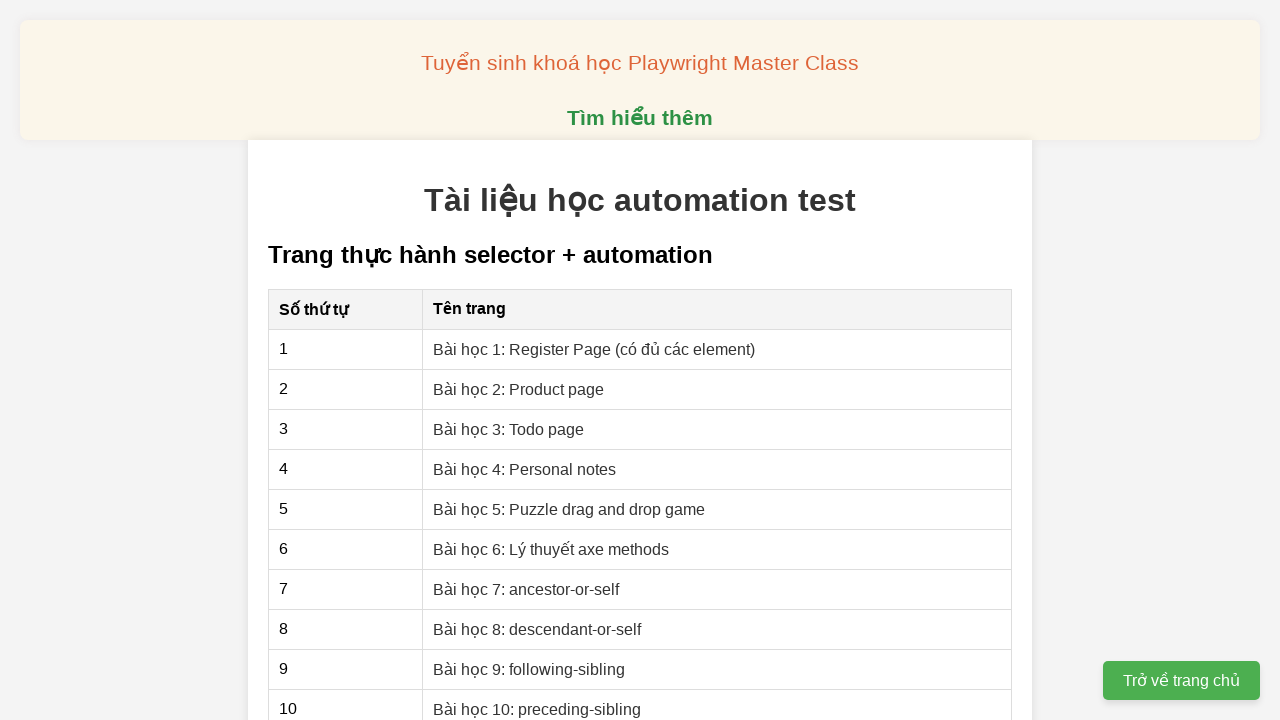

Clicked on 'Bài học 1: Register Page' link at (594, 349) on xpath=//a[@href="01-xpath-register-page.html"]
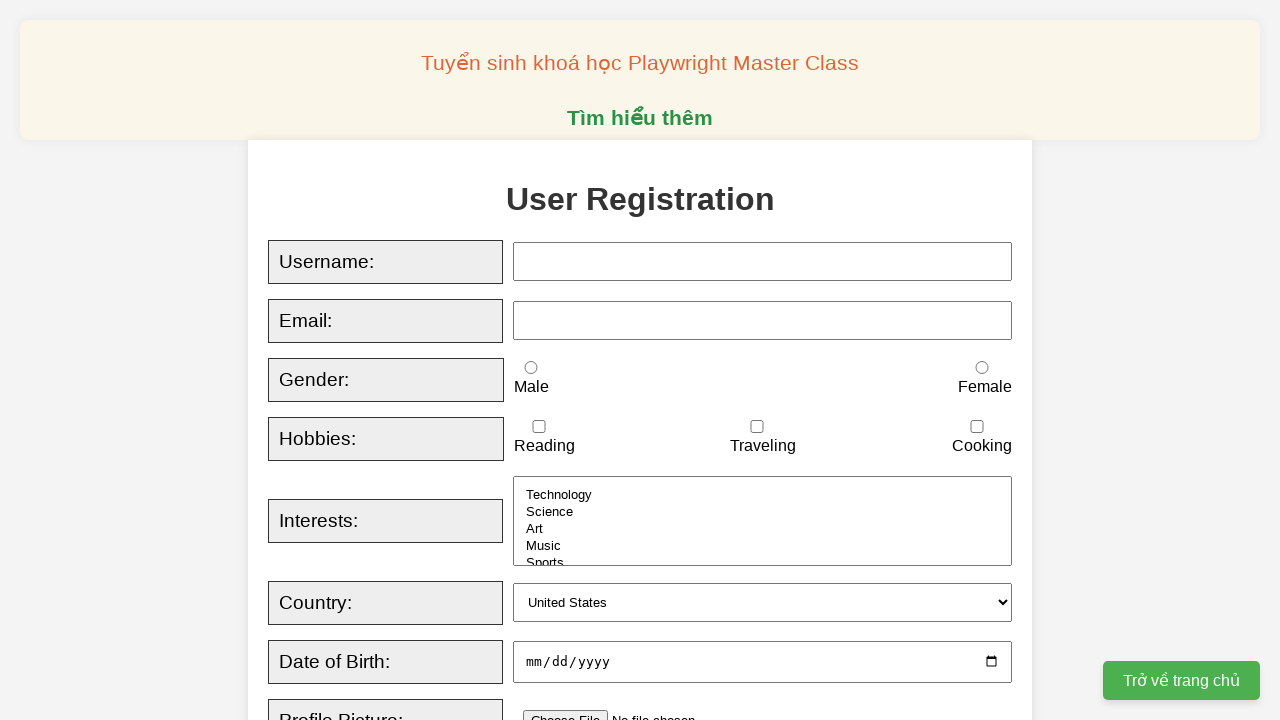

Filled username field with 'Playwright Viet Nam ' on xpath=//input[@id="username"]
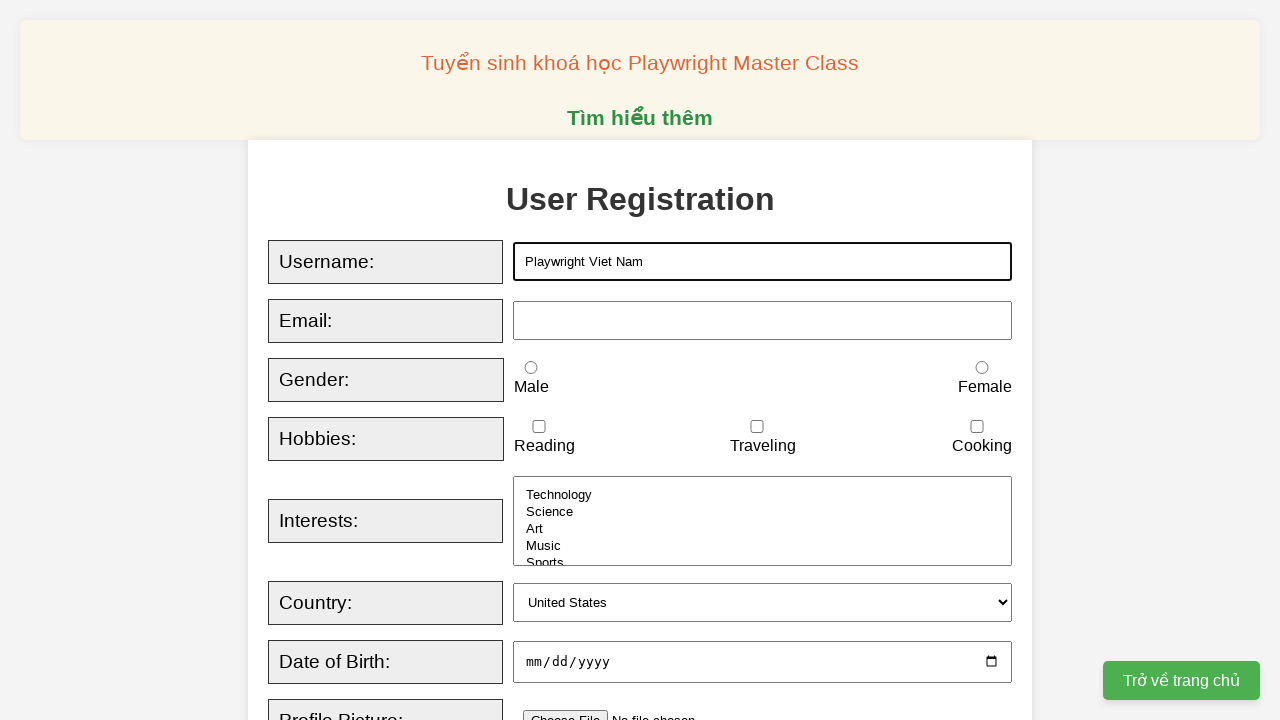

Updated username field with 'Playwright Viet Nam thuypt' on xpath=//input[@id="username"]
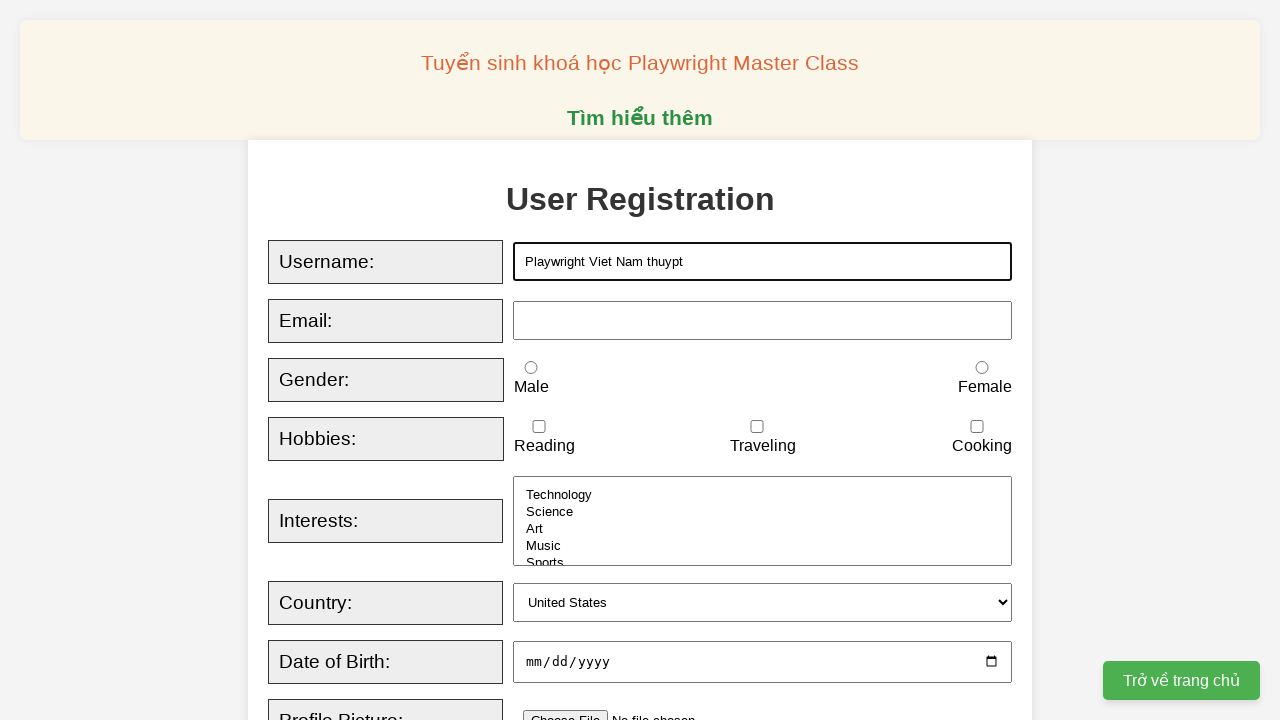

Filled email field with 'playwrightvietnam@gmail.com' on xpath=//input[@id="email"]
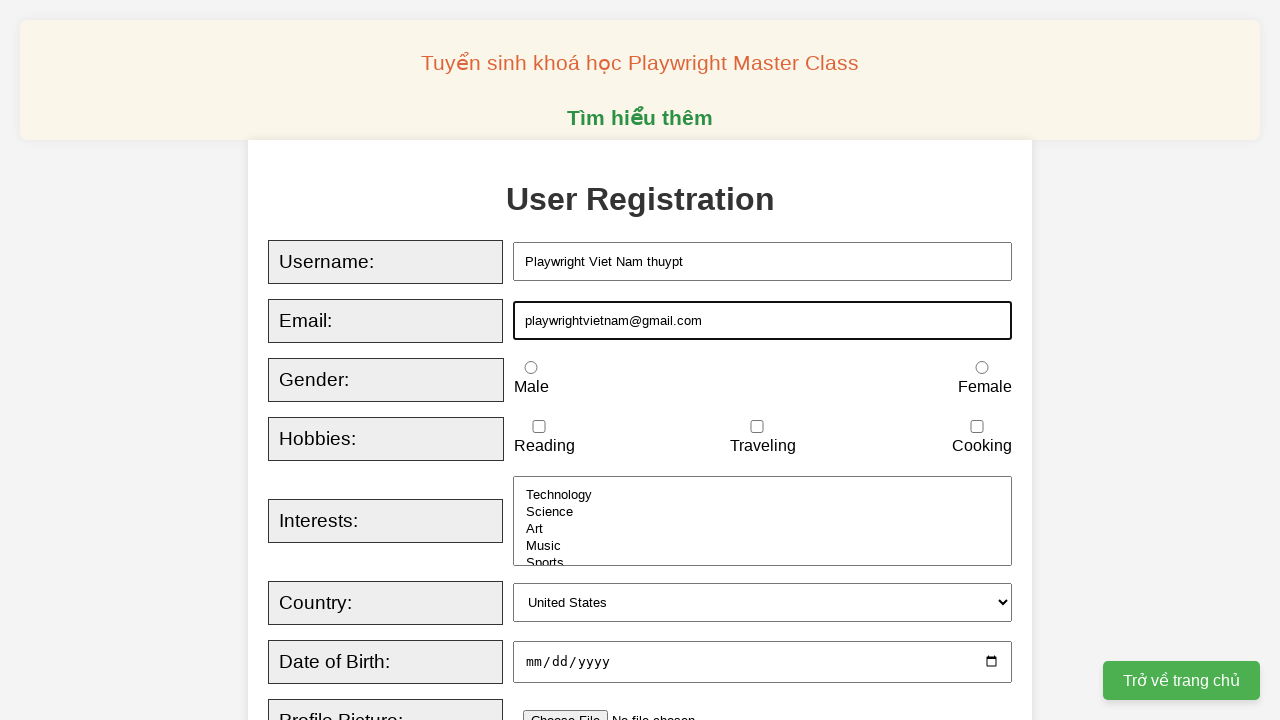

Checked female radio button at (982, 368) on xpath=//input[@id="female"]
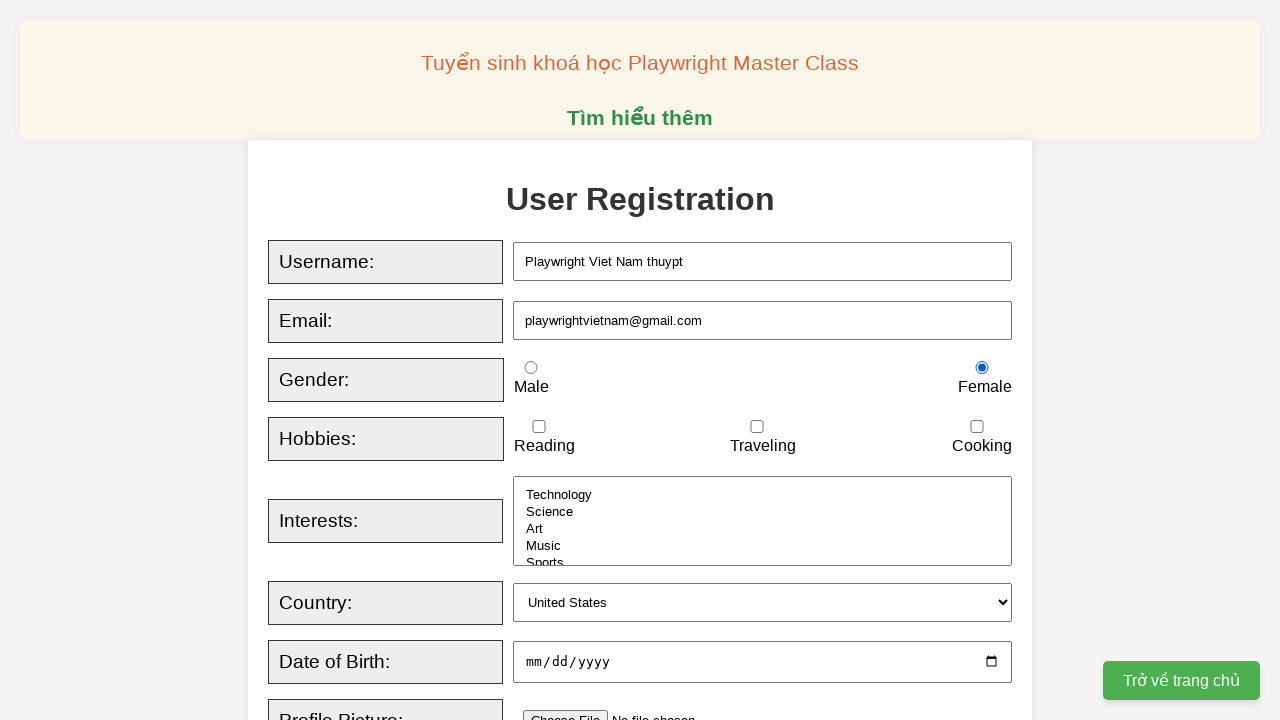

Checked reading hobby checkbox at (539, 427) on xpath=//input[@id="reading"]
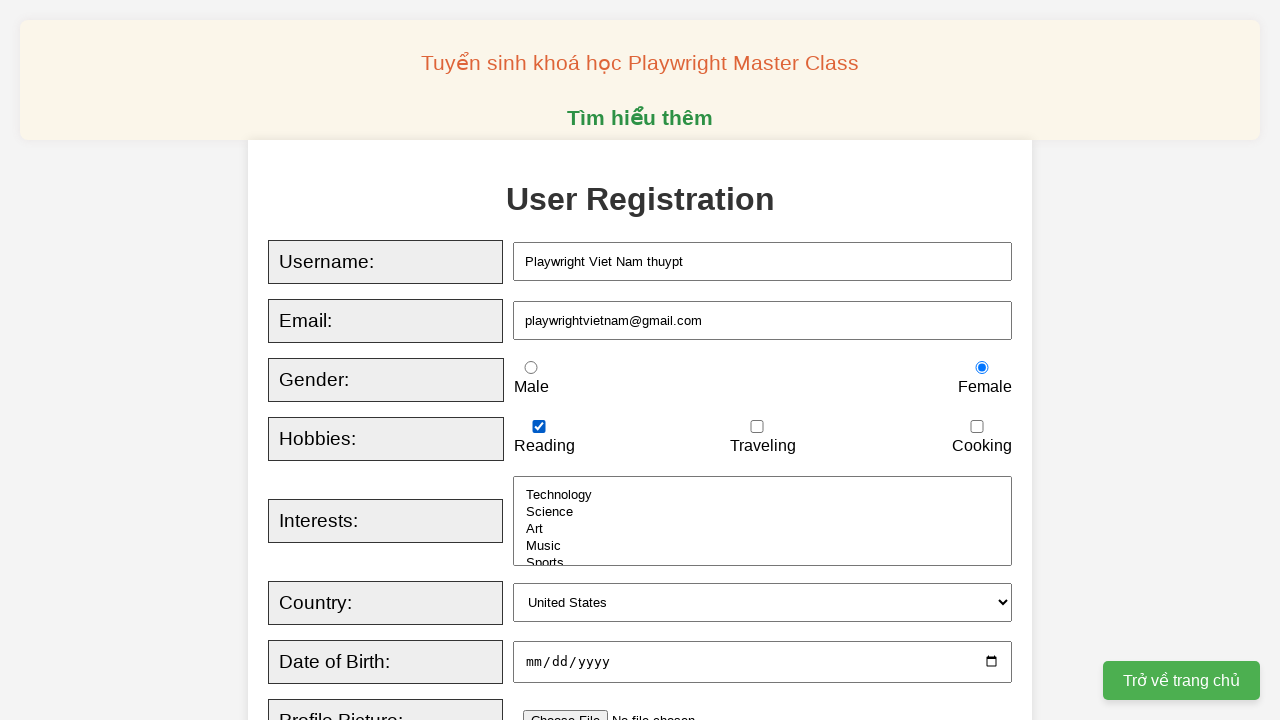

Checked cooking hobby checkbox at (977, 427) on xpath=//input[@id="cooking"]
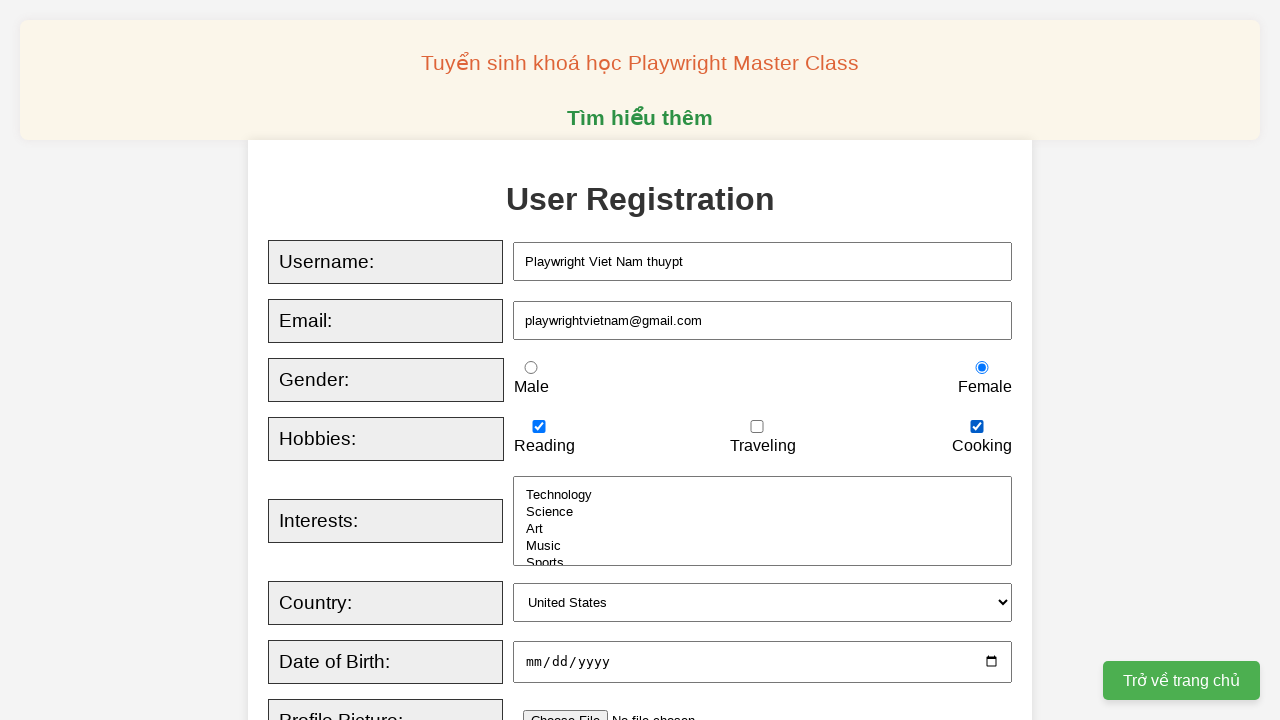

Selected 'usa' from country dropdown on //select[@id="country"]
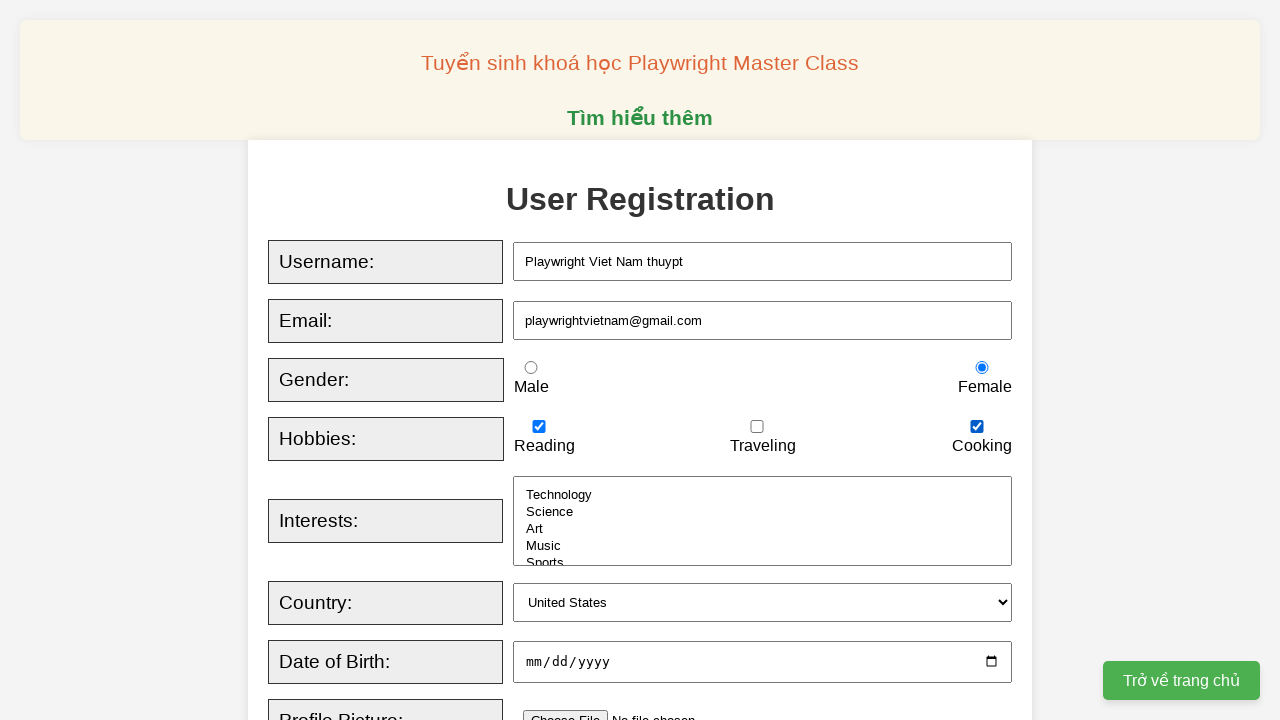

Selected 'art' and 'sports' from interests dropdown on //select[@id="interests"]
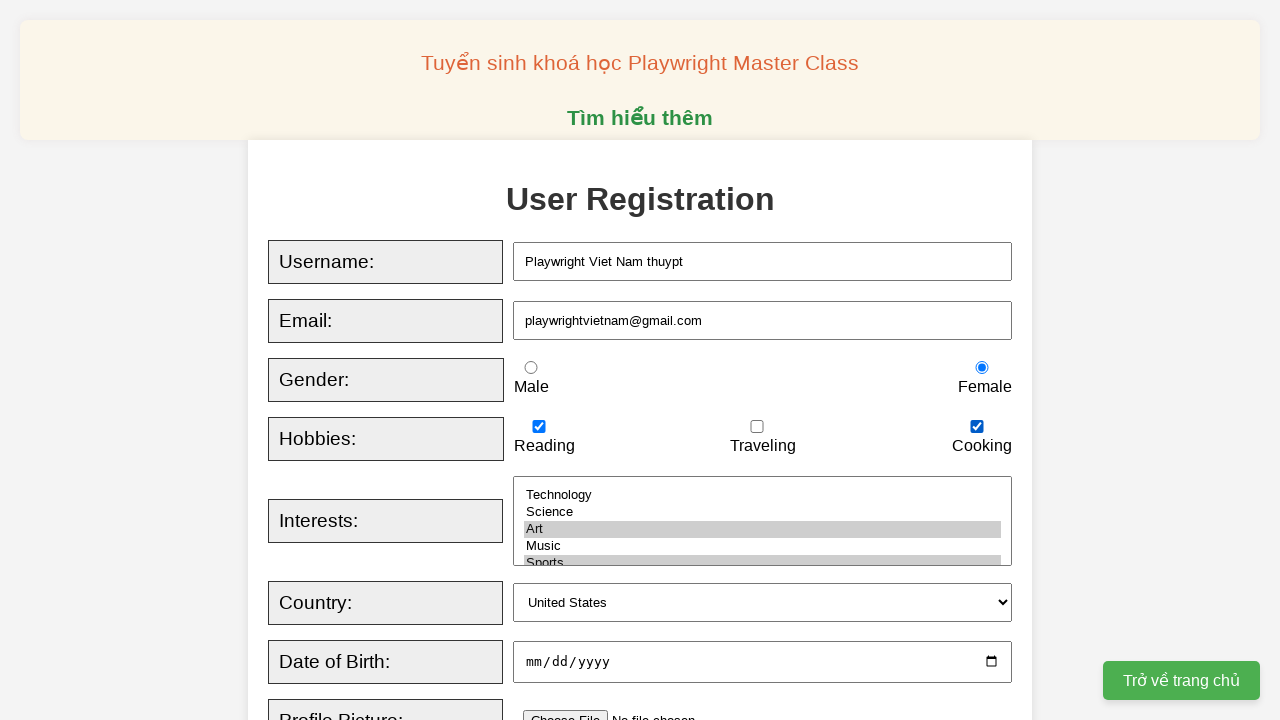

Selected 'technology', 'art', and 'sports' from interests dropdown on //select[@id="interests"]
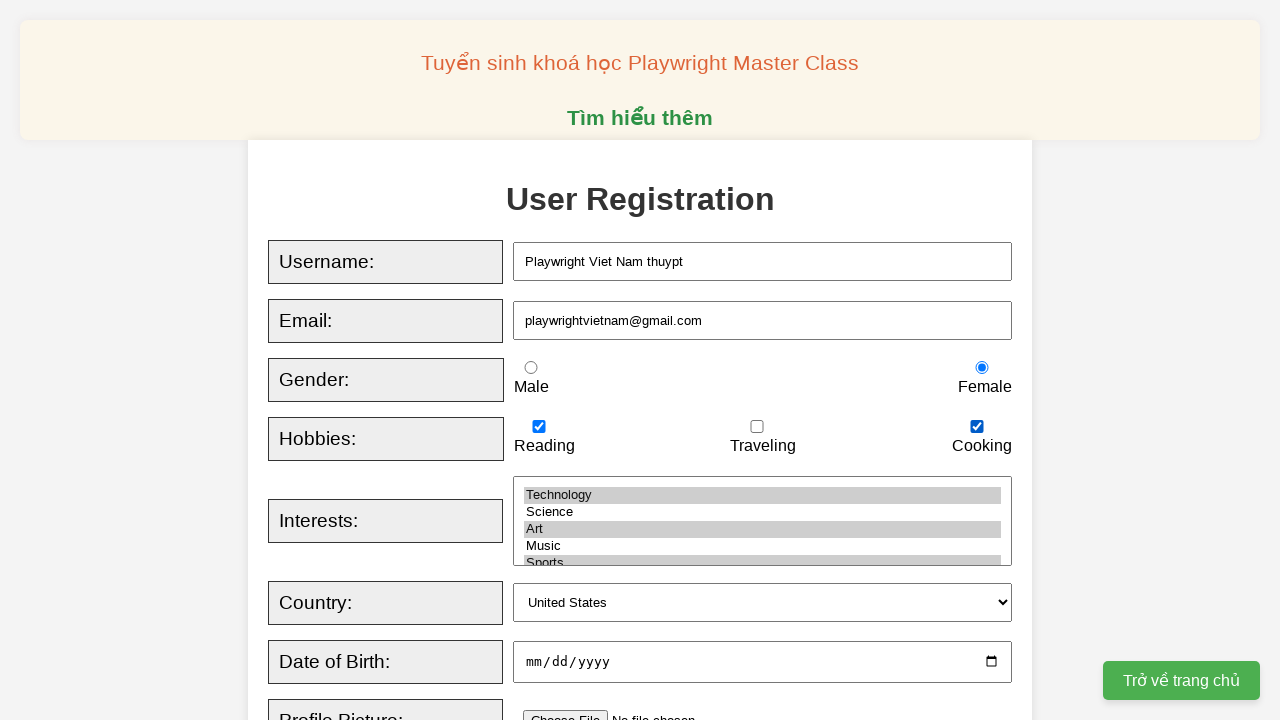

Filled date of birth field with '2002-02-20' on xpath=//input[@id="dob"]
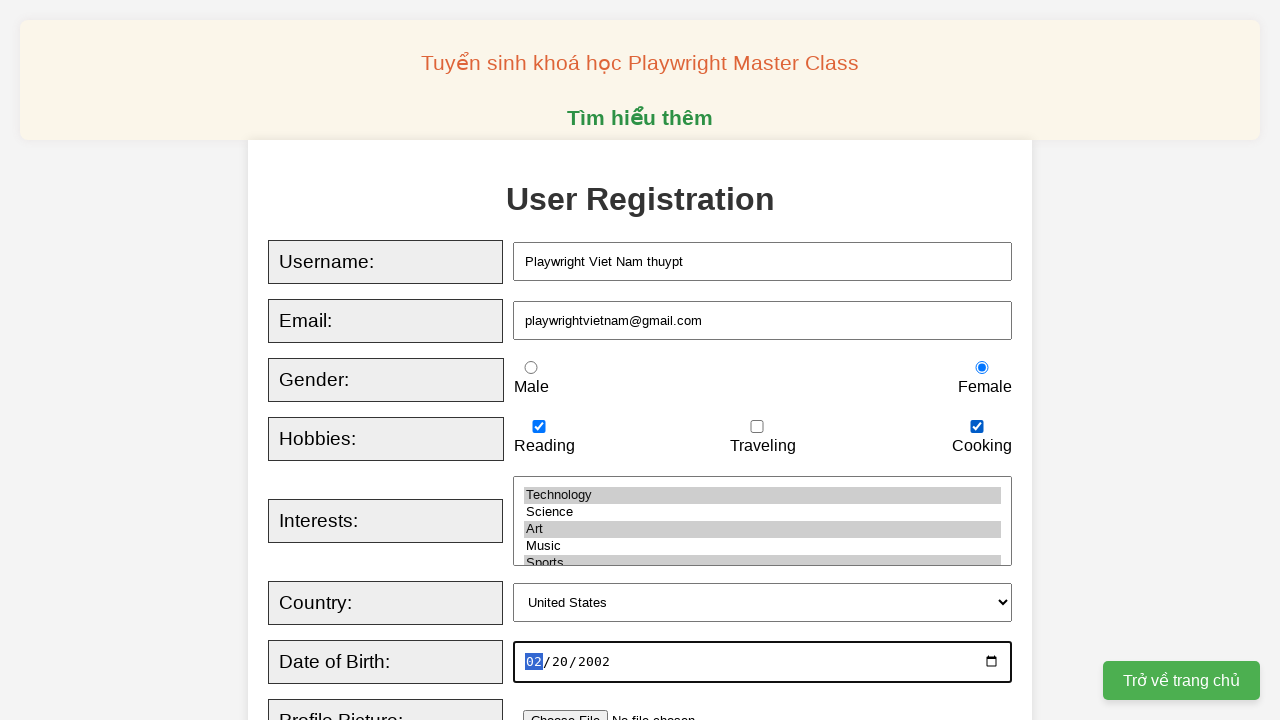

Filled biography field with 'K9-class' on xpath=//textarea[@id="bio"]
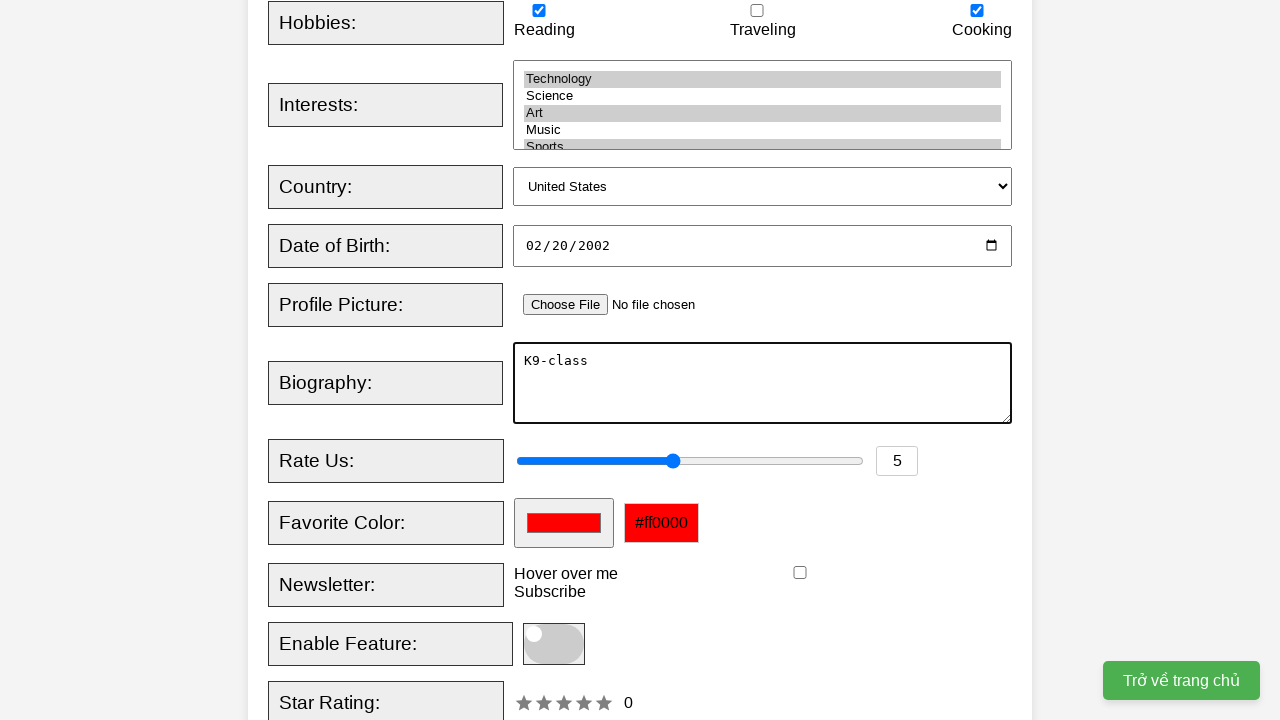

Hovered over tooltip at (566, 574) on xpath=//div[@class="tooltip"]
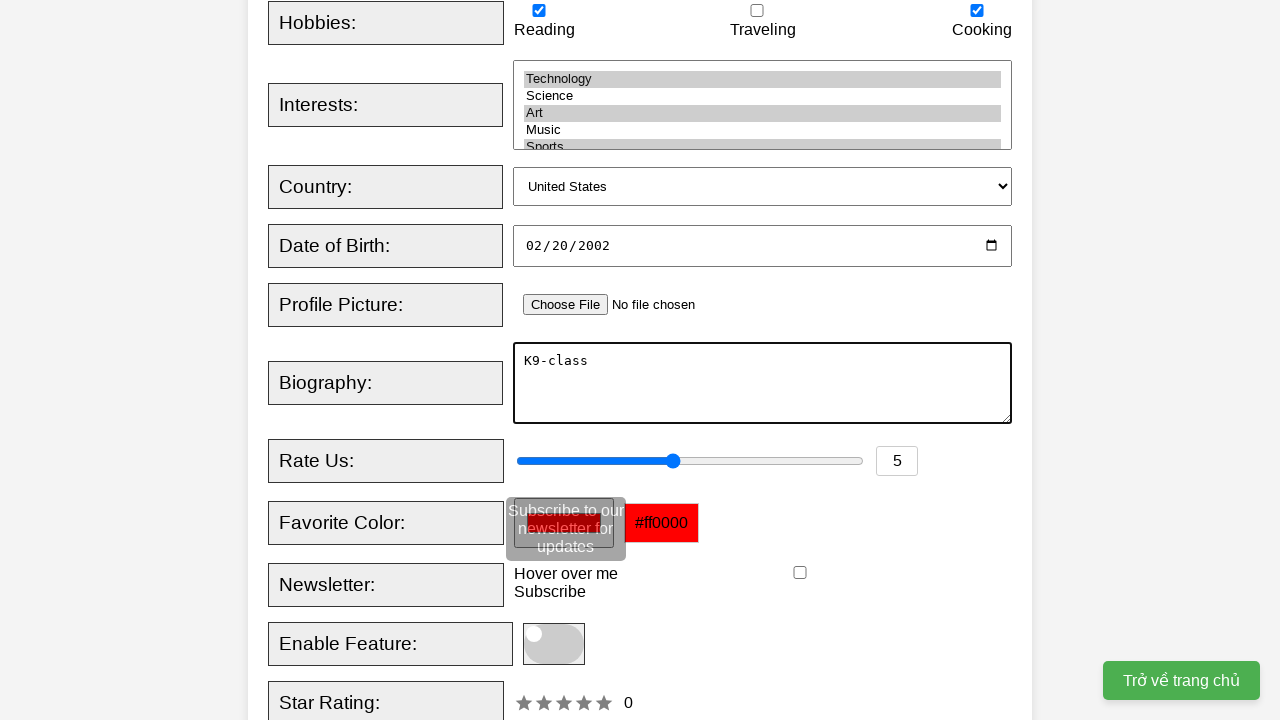

Checked newsletter checkbox at (800, 573) on xpath=//input[@id="newsletter"]
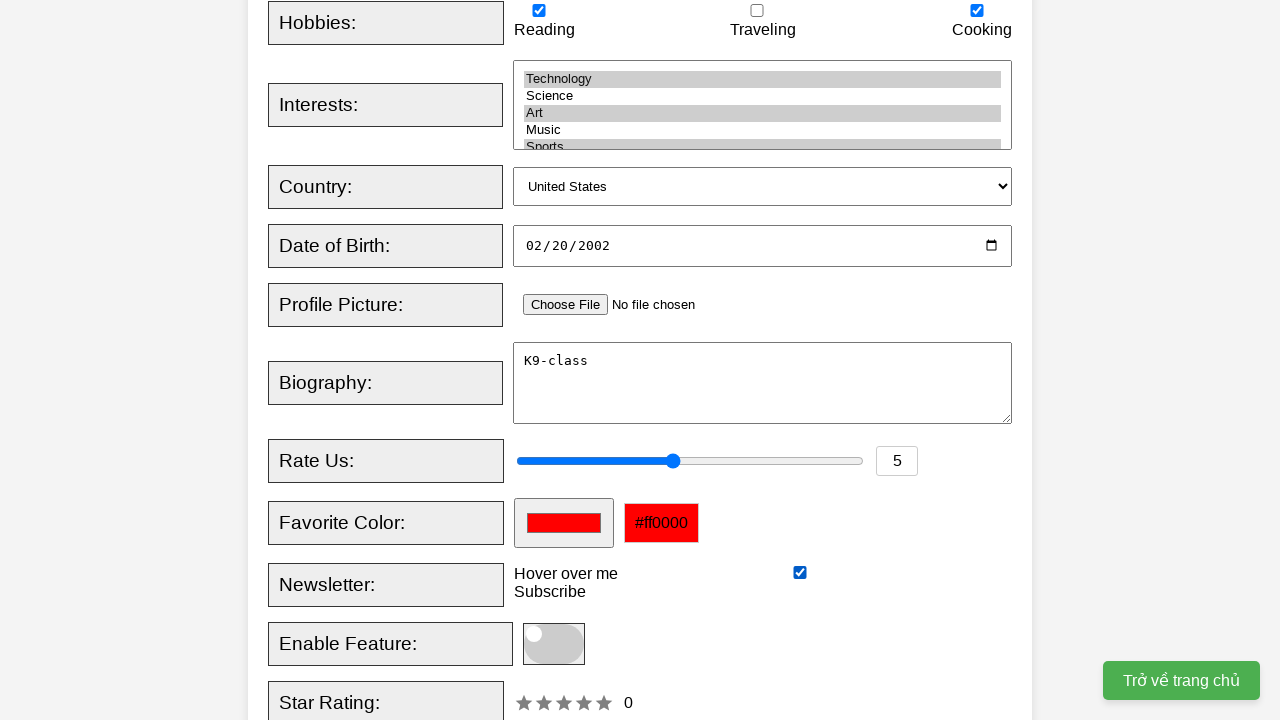

Filled rating field with '1' on xpath=//input[@id="rating"]
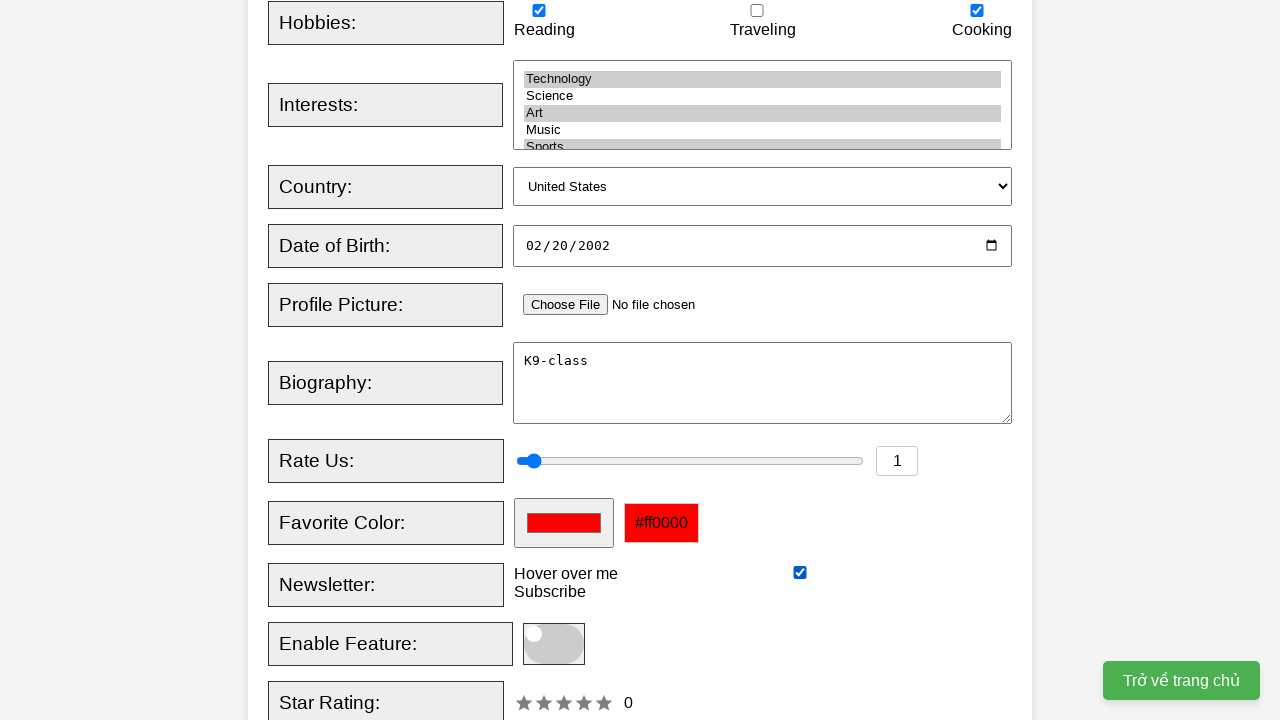

Clicked Register button to submit form at (528, 360) on internal:role=button[name="Register"i]
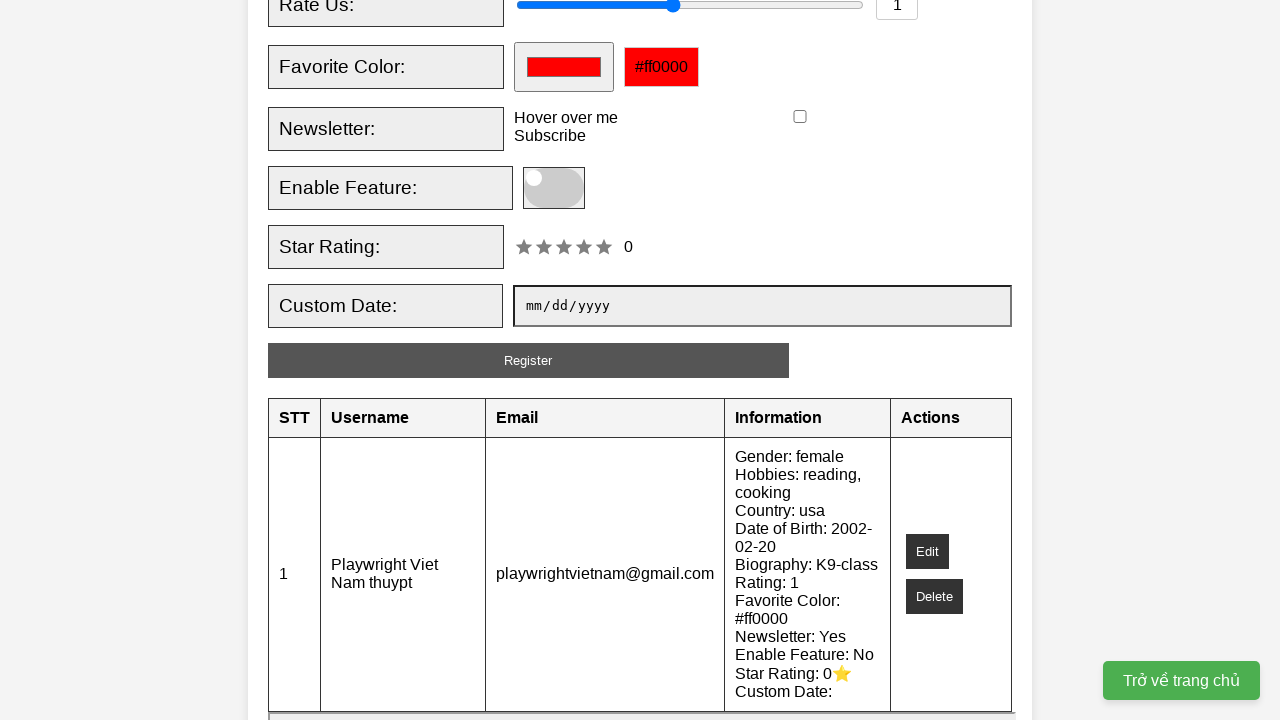

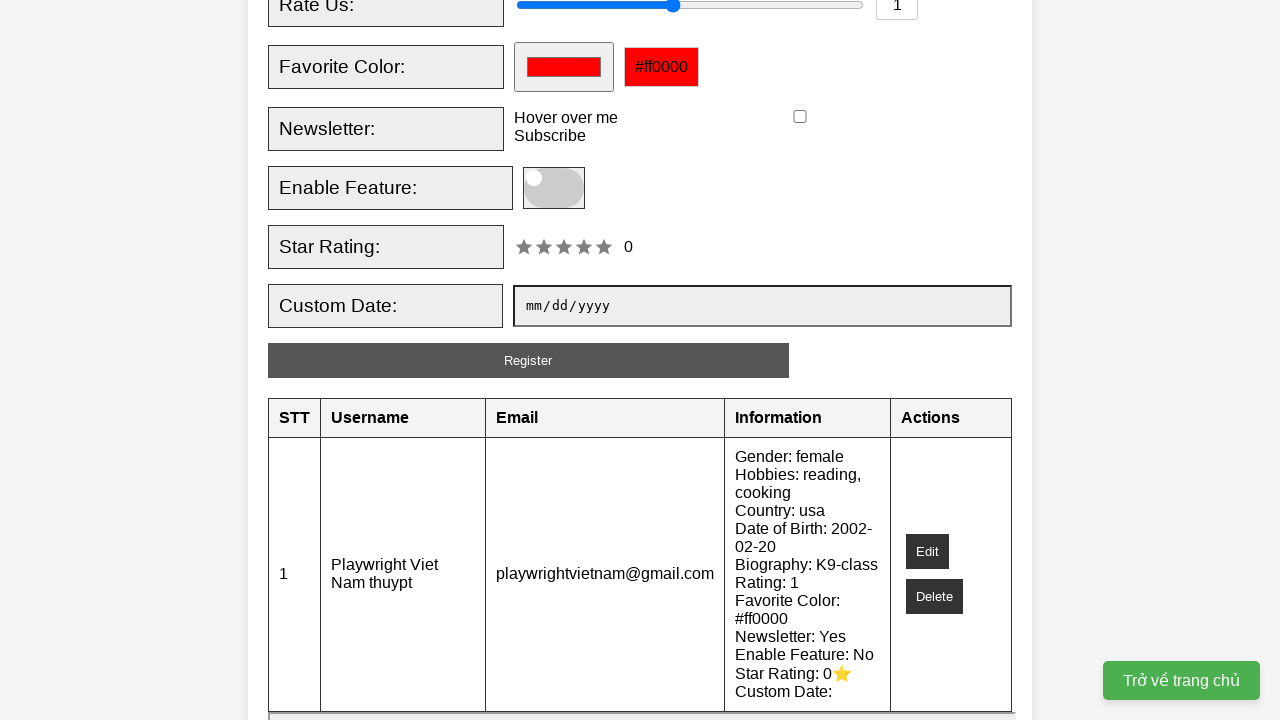